Tests marking individual items as complete by checking their toggle buttons

Starting URL: https://demo.playwright.dev/todomvc

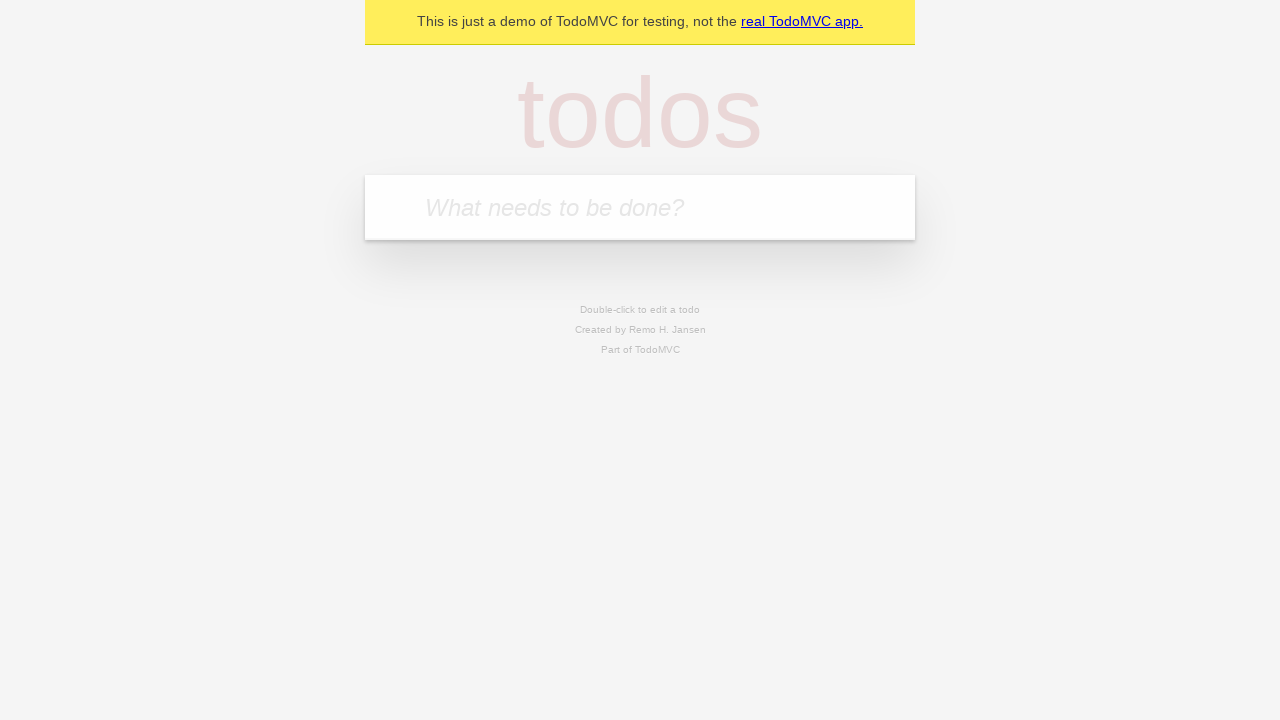

Filled new todo input with 'buy some cheese' on .new-todo
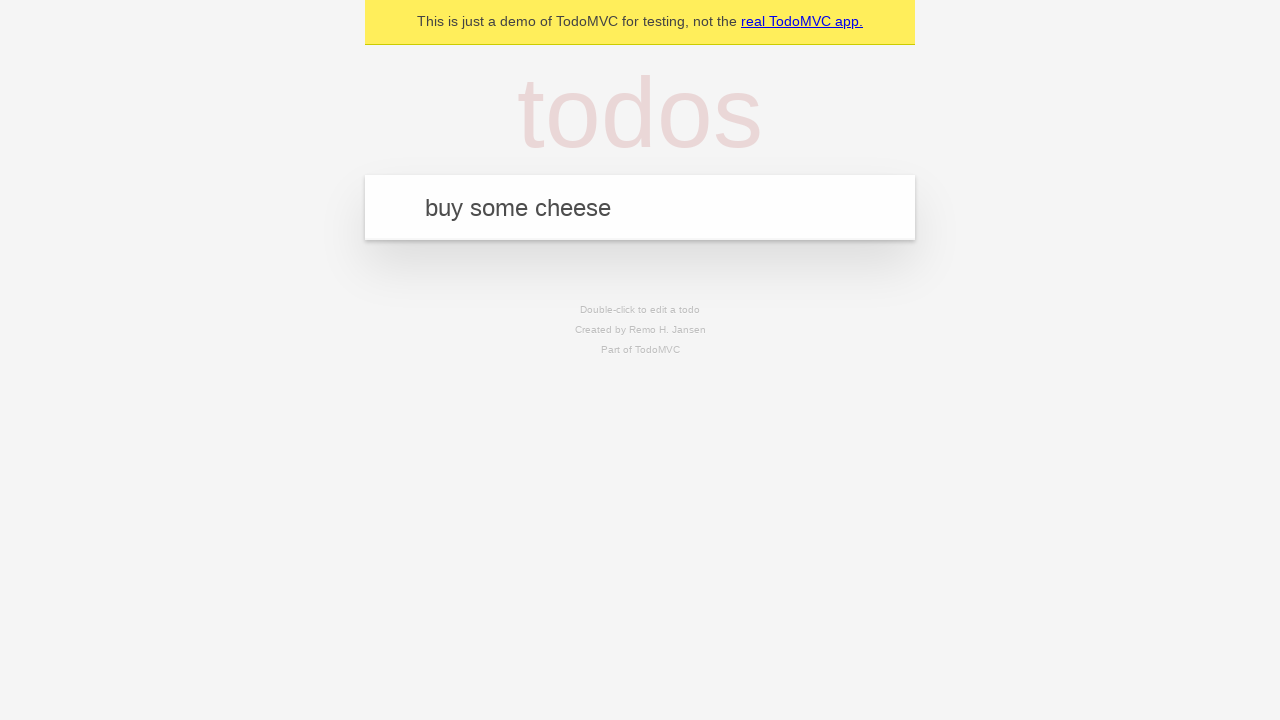

Pressed Enter to create first todo item on .new-todo
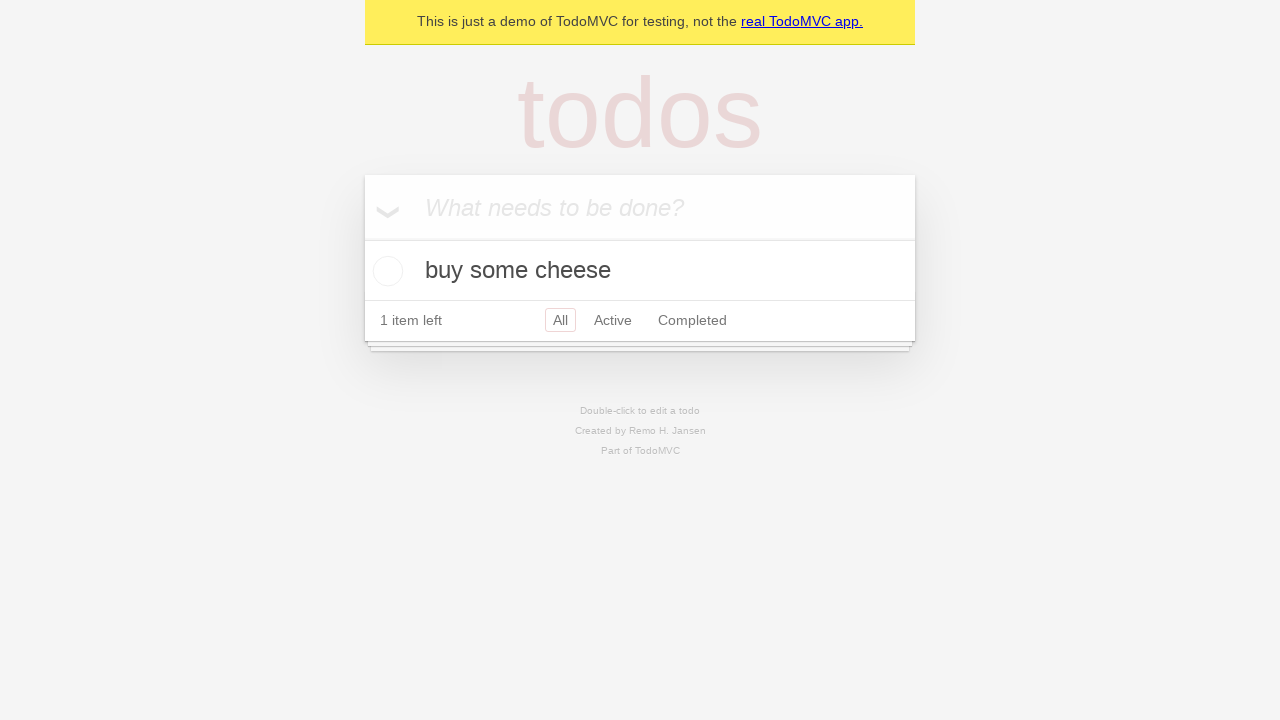

Filled new todo input with 'feed the cat' on .new-todo
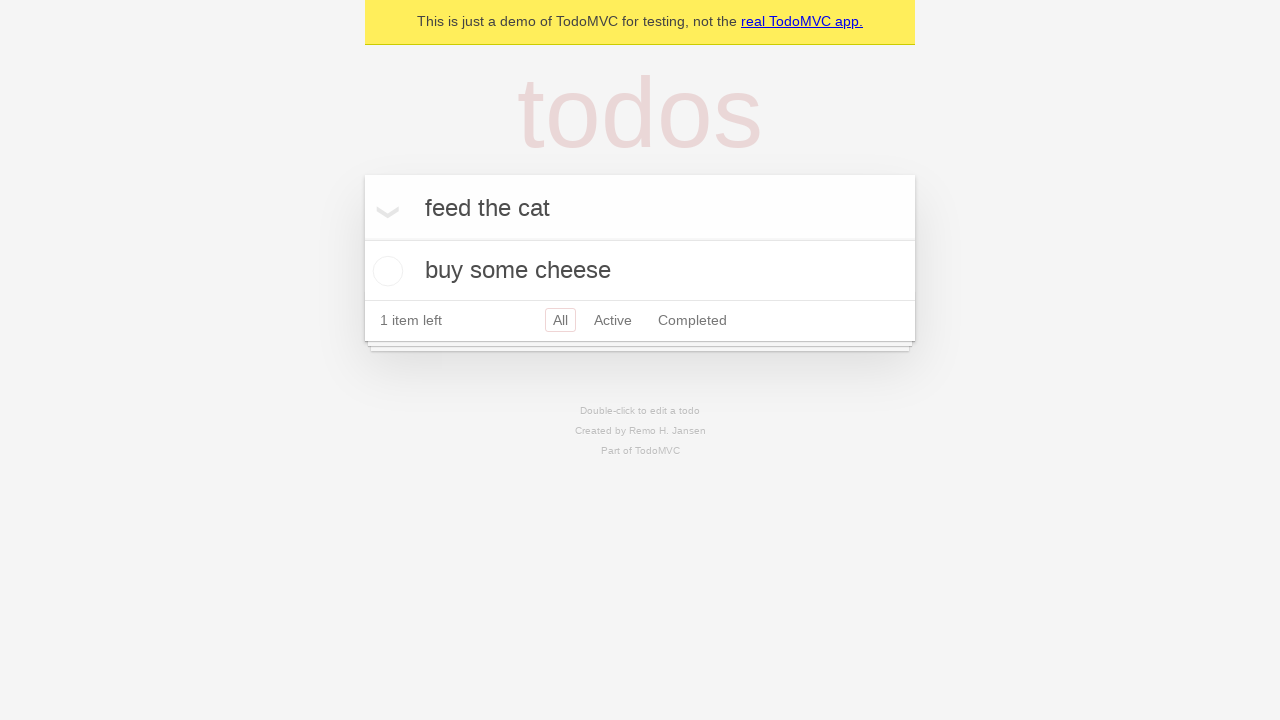

Pressed Enter to create second todo item on .new-todo
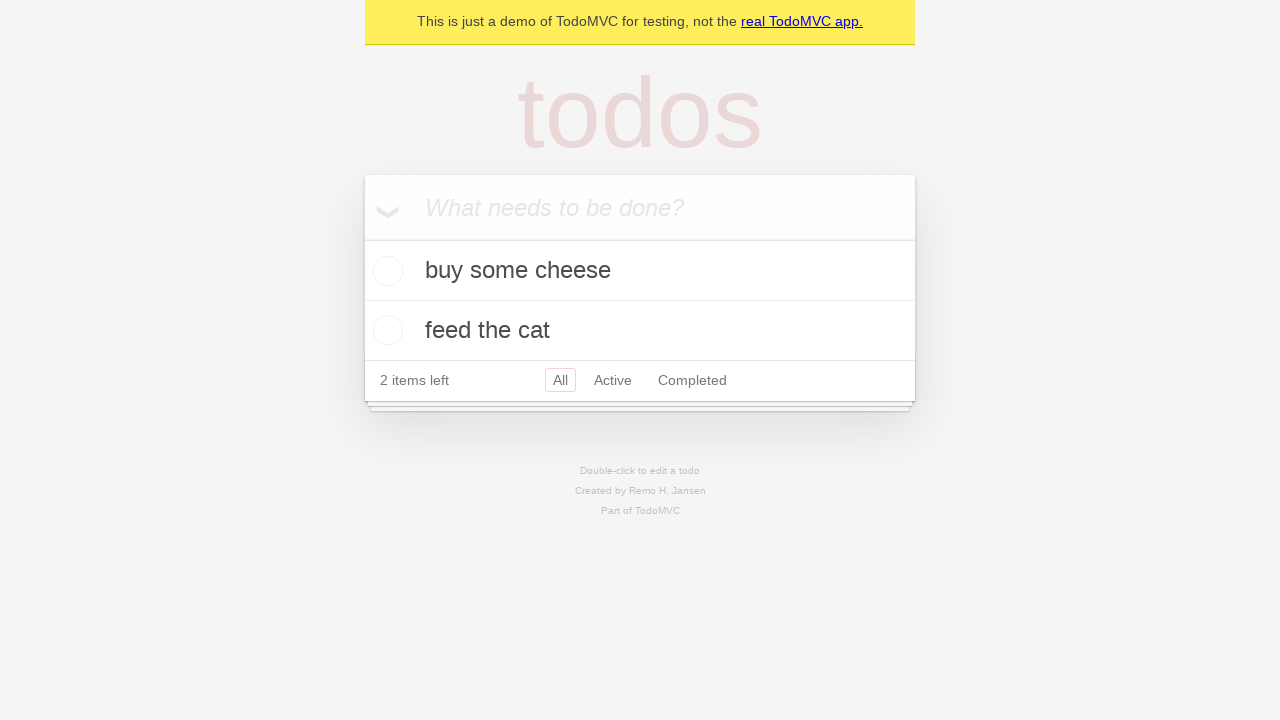

Waited for second todo item to load in the list
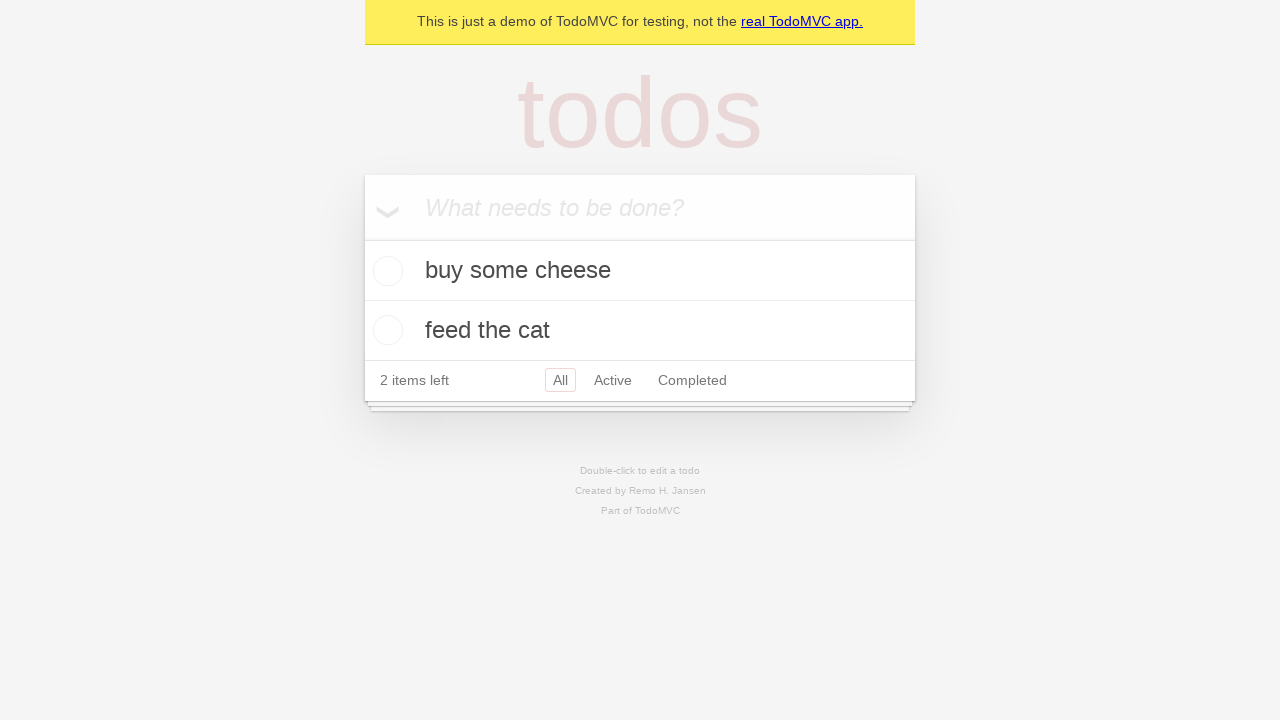

Marked first todo item as complete by checking its toggle at (385, 271) on .todo-list li >> nth=0 >> .toggle
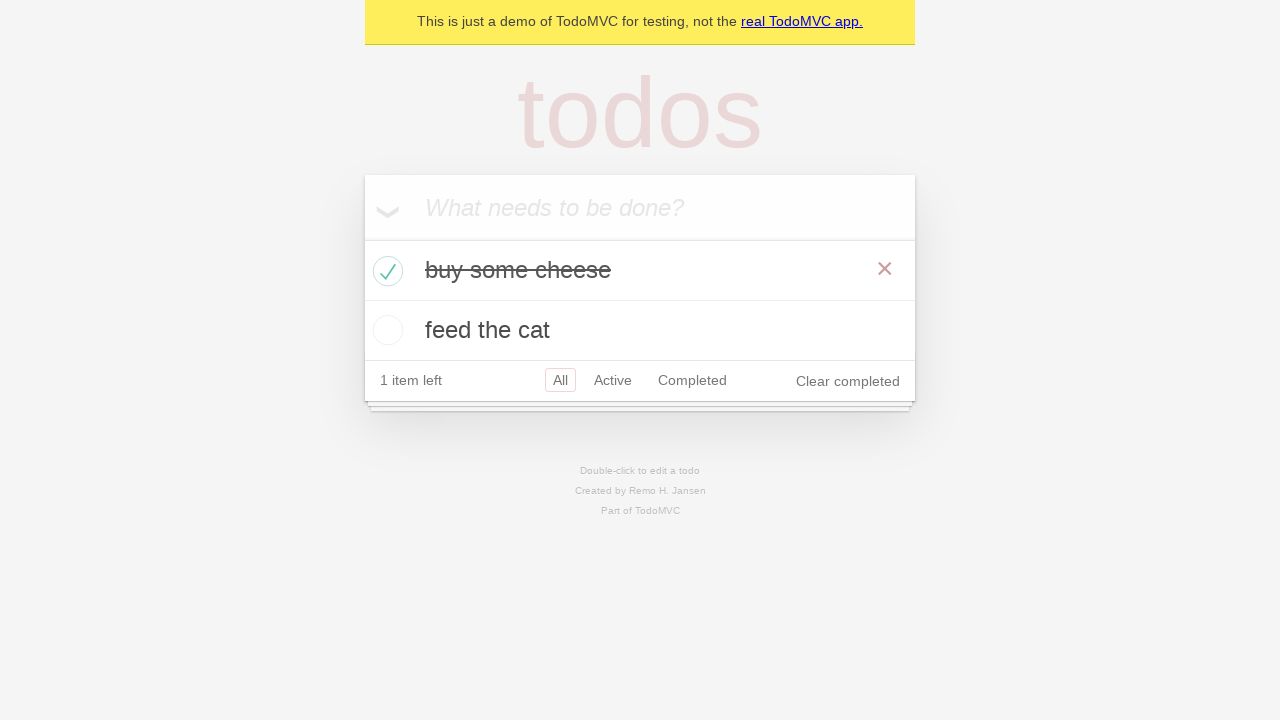

Marked second todo item as complete by checking its toggle at (385, 330) on .todo-list li >> nth=1 >> .toggle
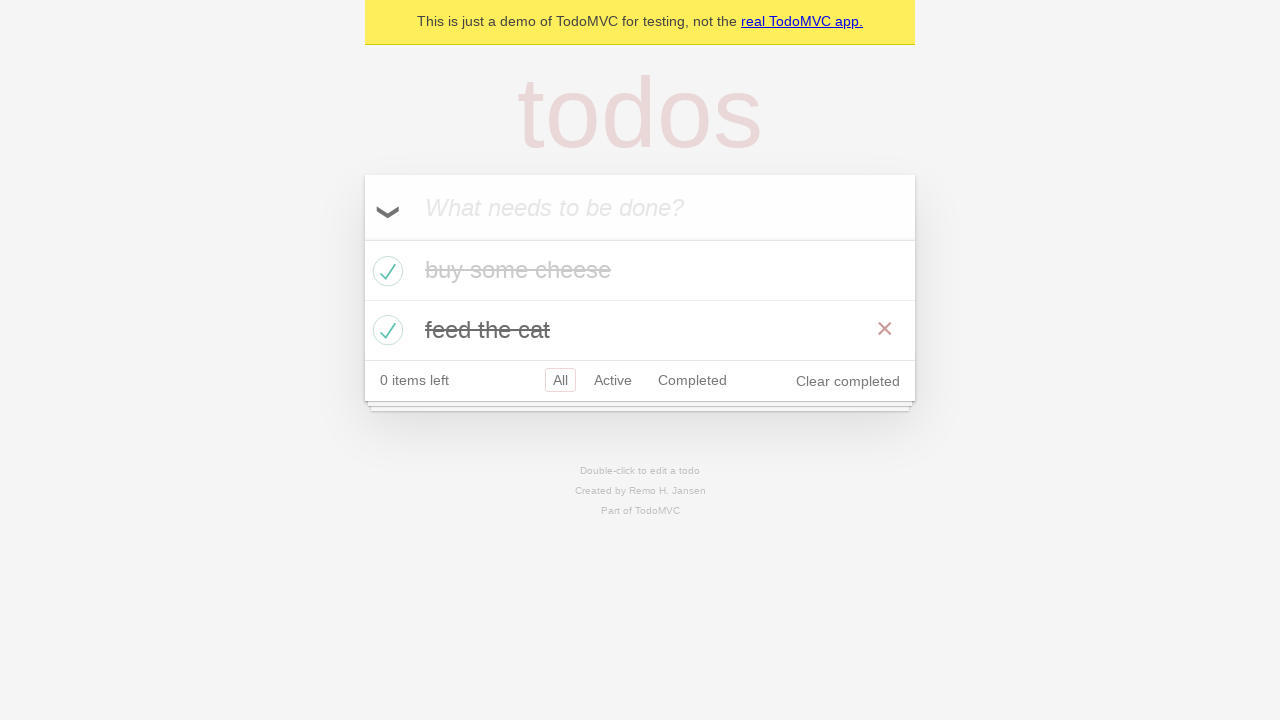

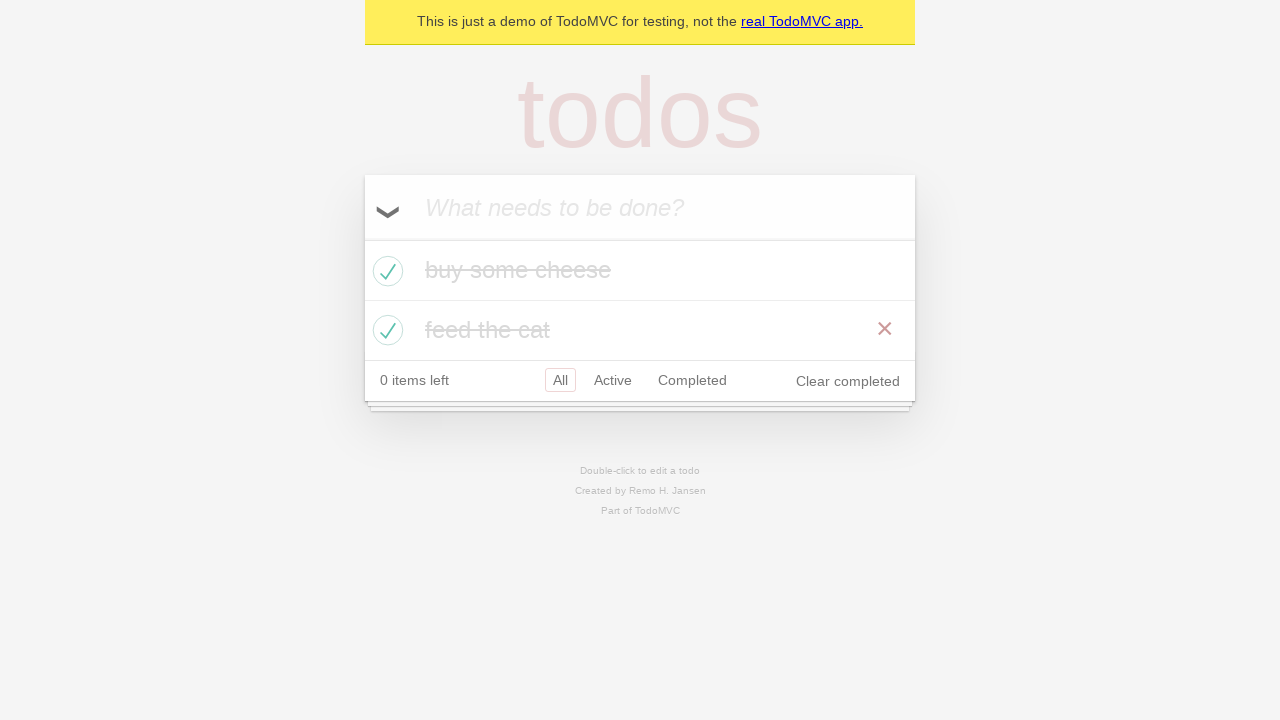